Tests clicking a link with text "Click Me" and verifying navigation to the success page

Starting URL: https://ultimateqa.com/simple-html-elements-for-automation/

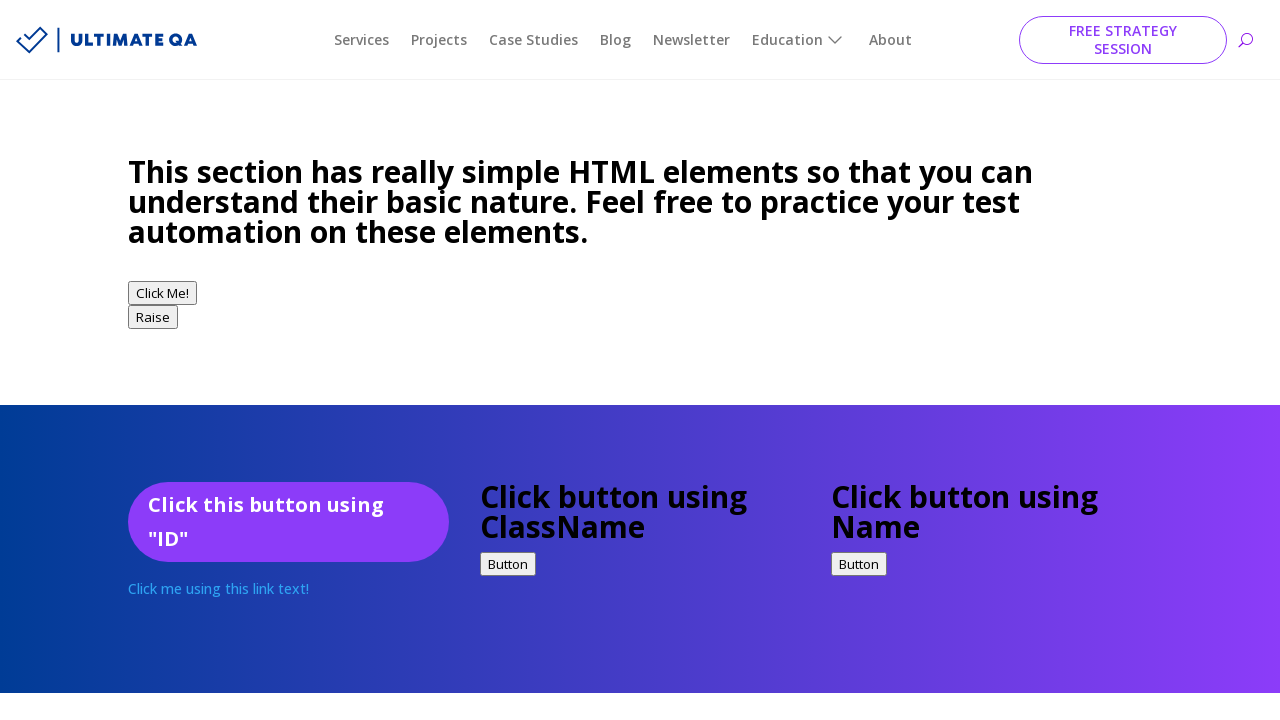

Clicked 'Click Me' link at (288, 361) on xpath=//a[text()='Click Me']
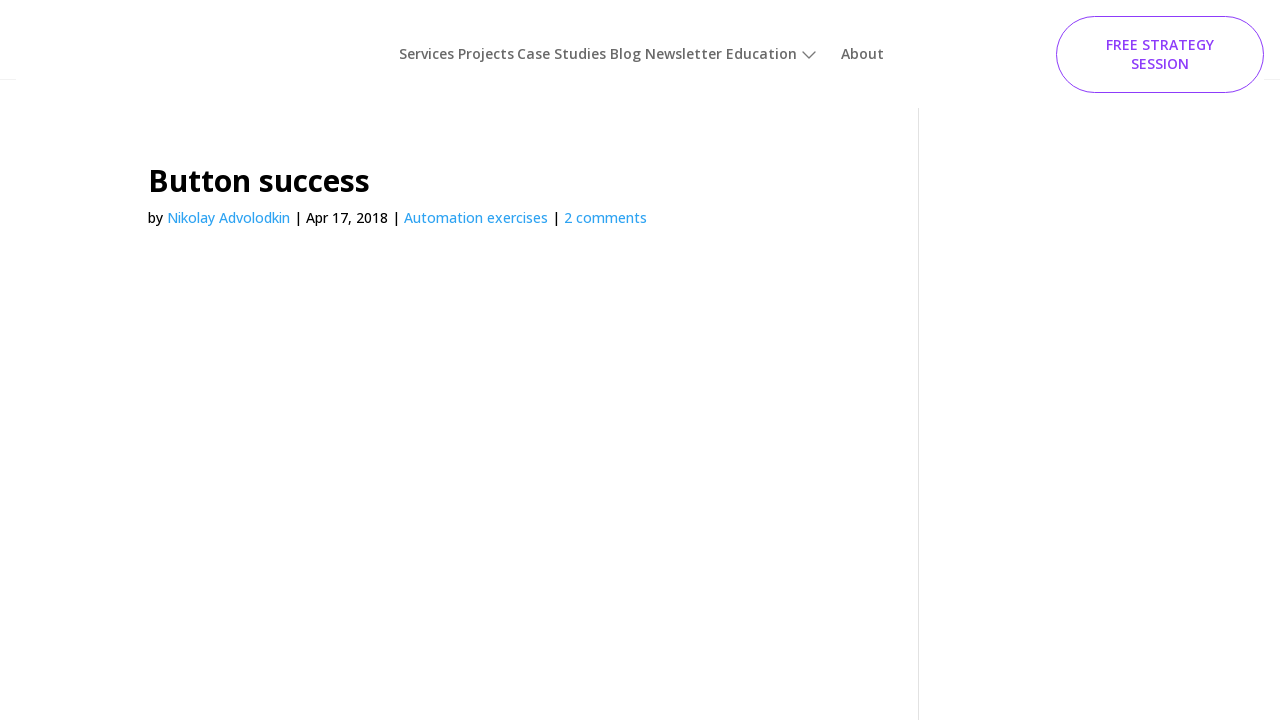

Verified navigation to success page at https://ultimateqa.com/button-success
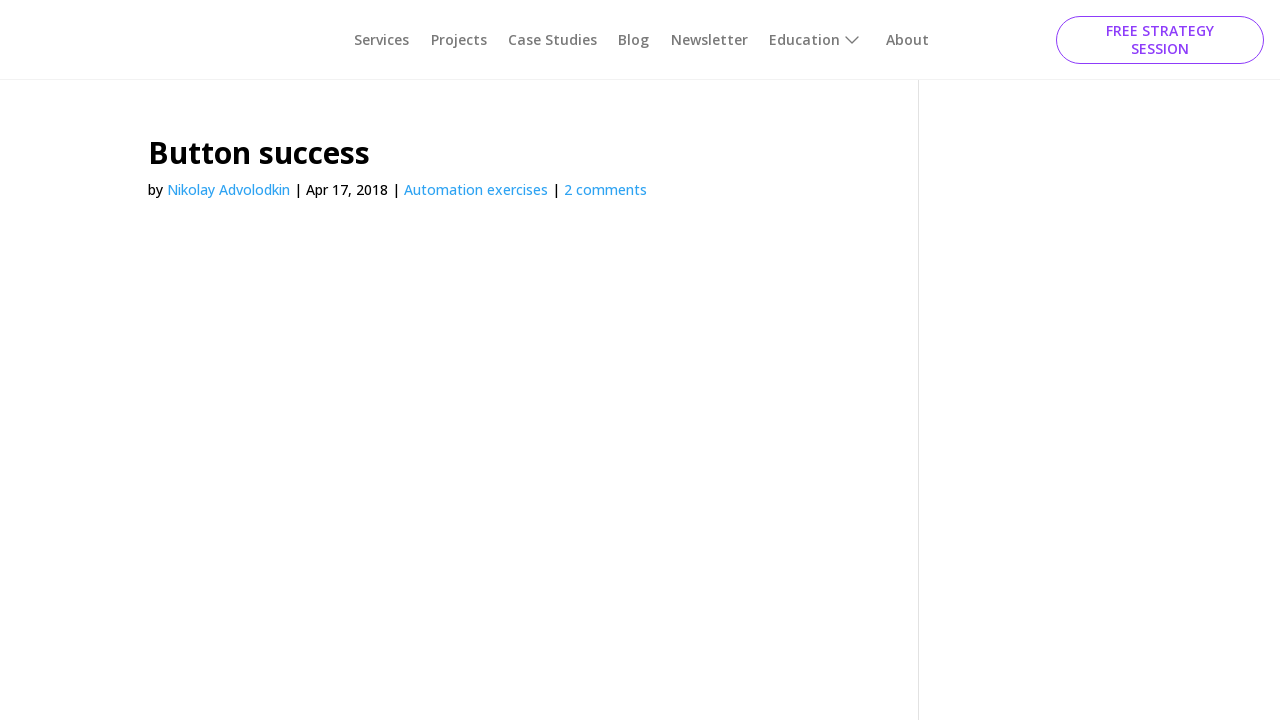

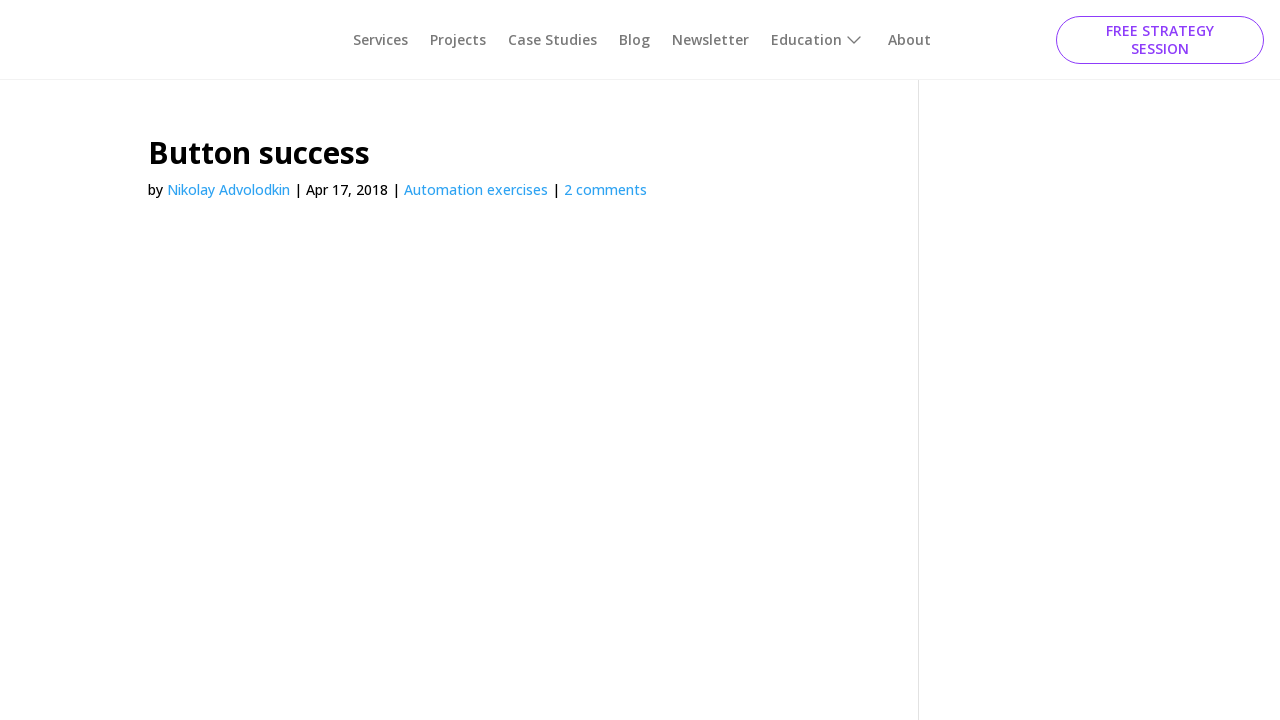